Tests a to-do list application by adding multiple tasks and verifying they appear correctly in the list.

Starting URL: https://training-support.net/webelements/todo-list

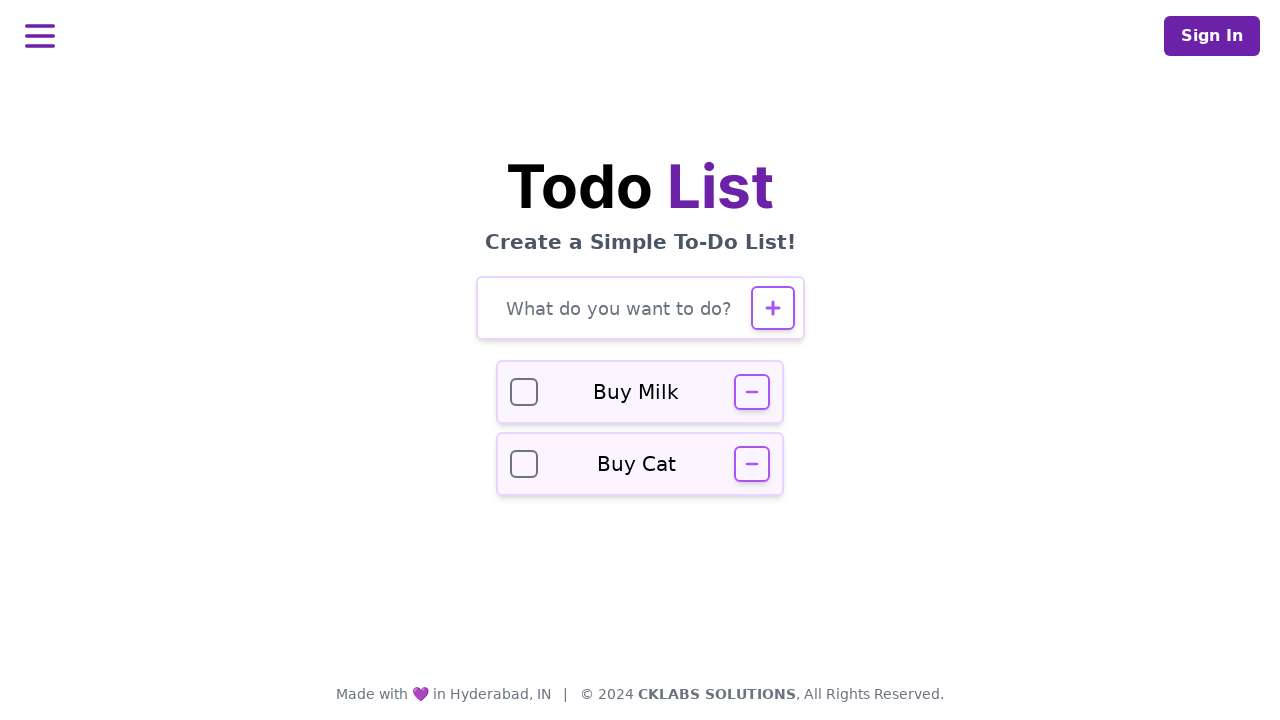

Filled todo input field with 'task1' on #todo-input
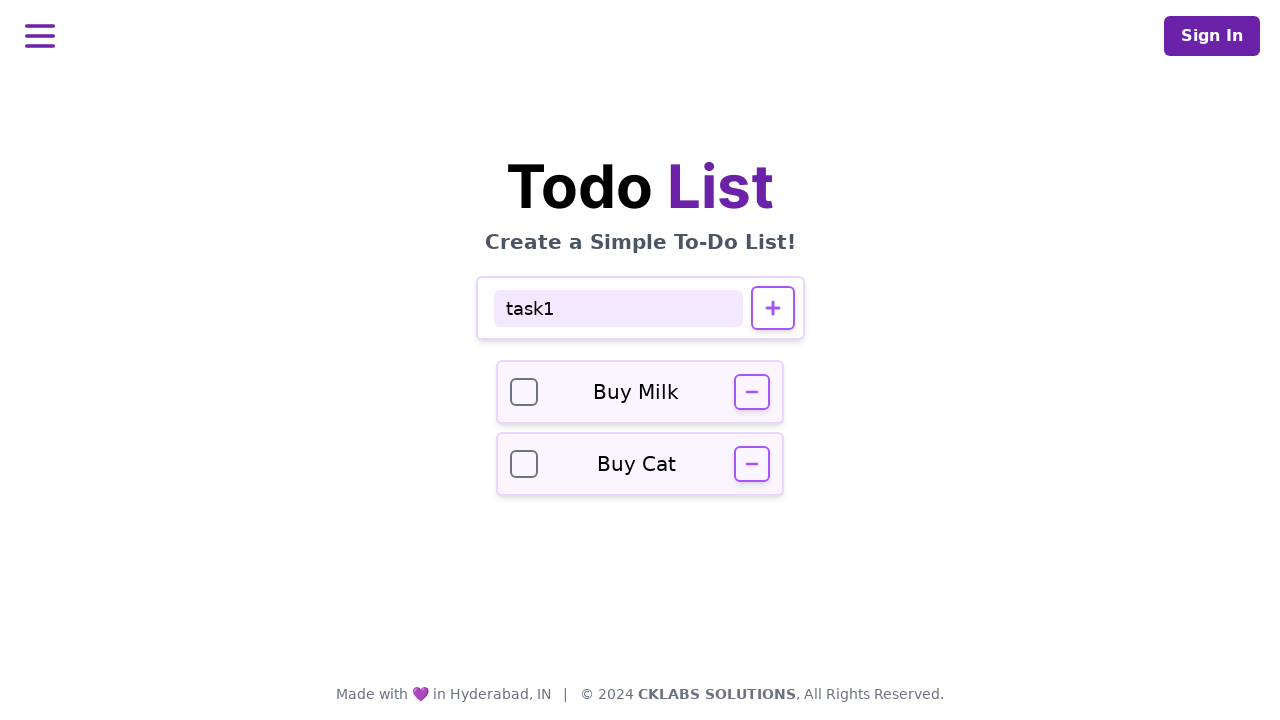

Clicked add button to create task at (772, 308) on #todo-add
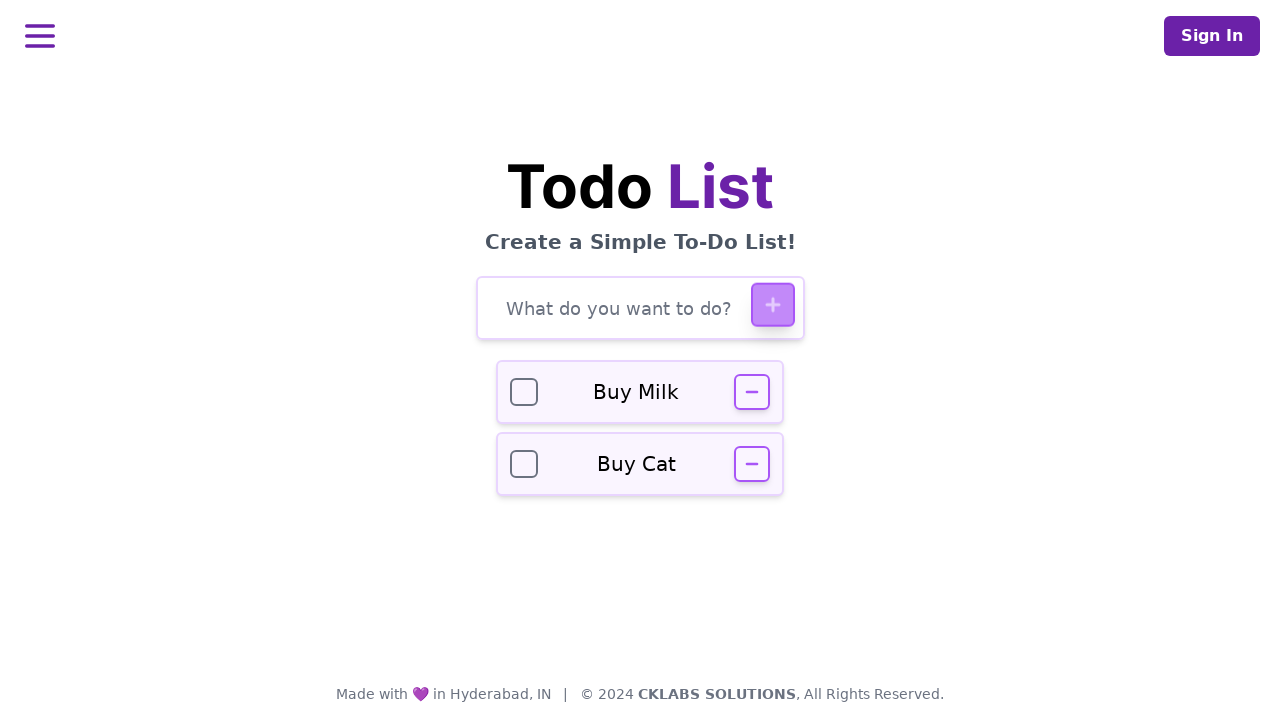

Waited for task to be added to the list
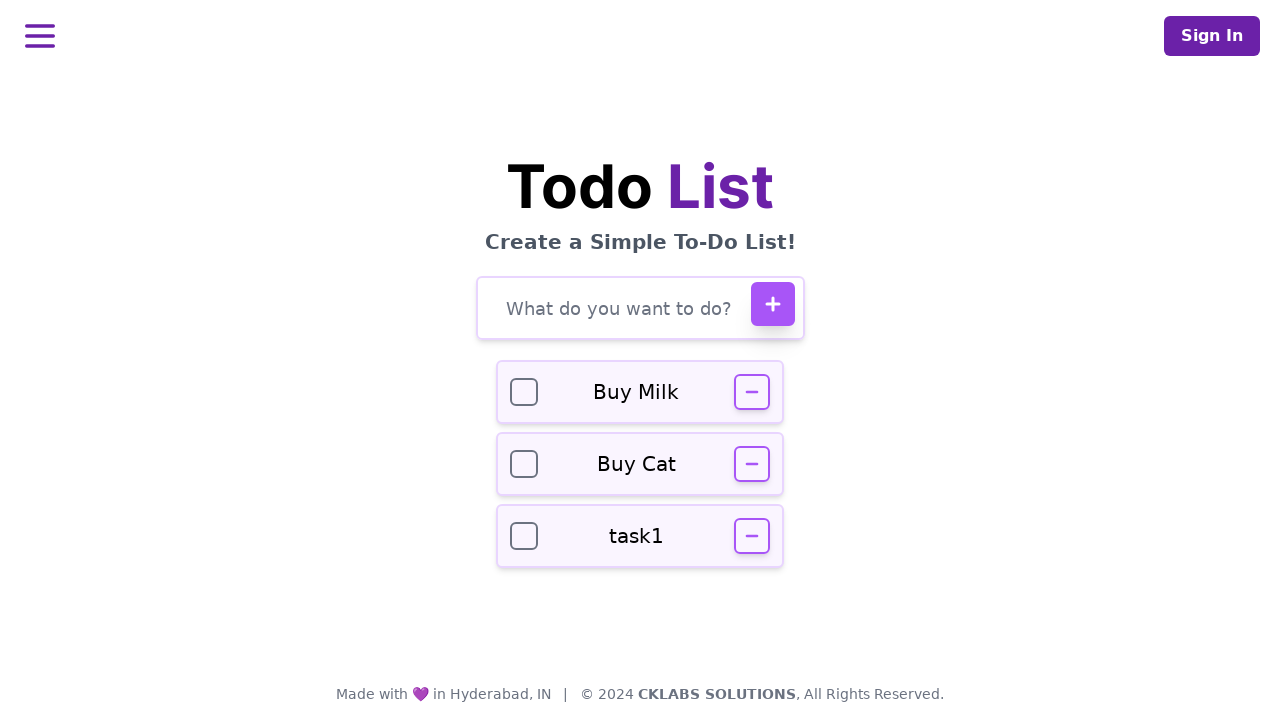

Filled todo input field with 'task2' on #todo-input
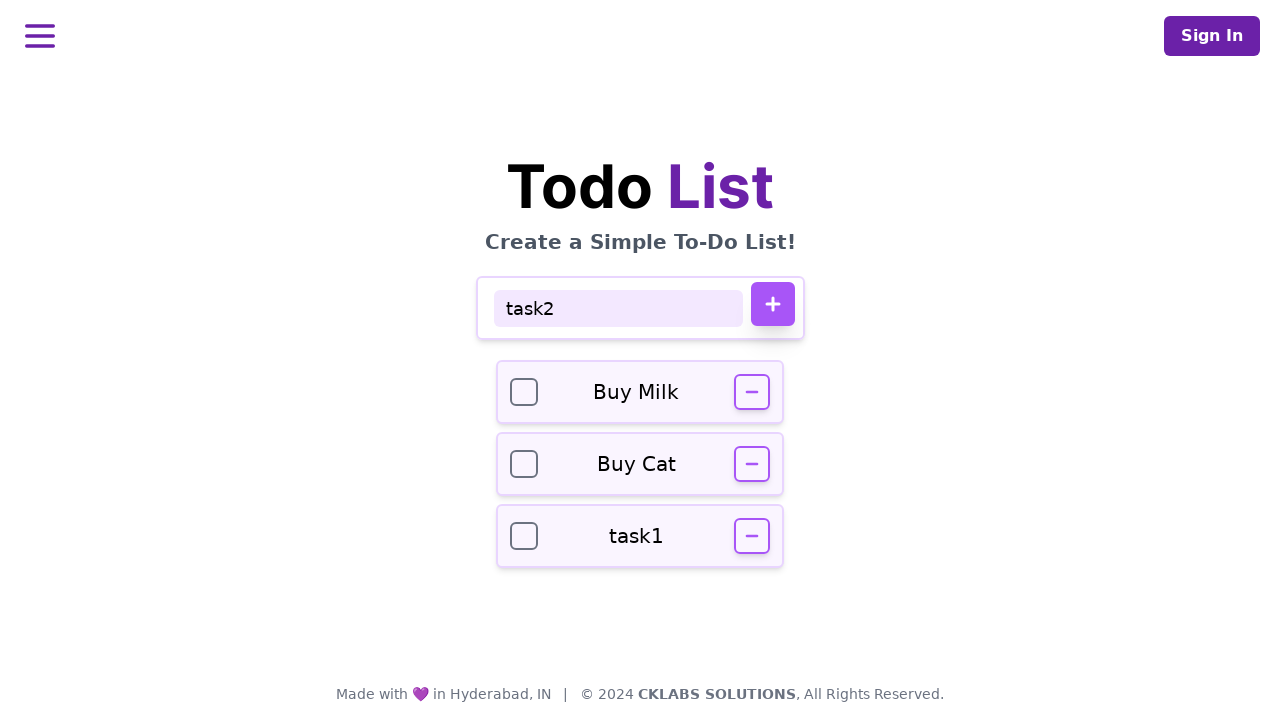

Clicked add button to create task at (772, 304) on #todo-add
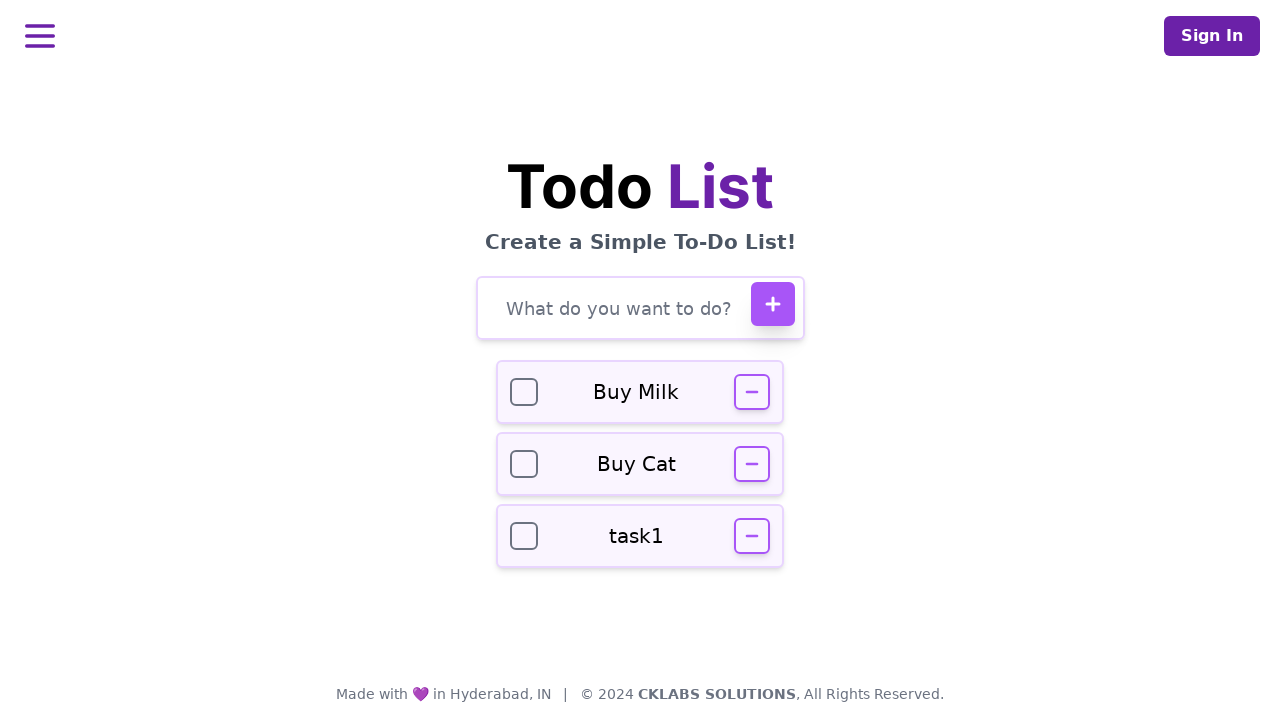

Waited for task to be added to the list
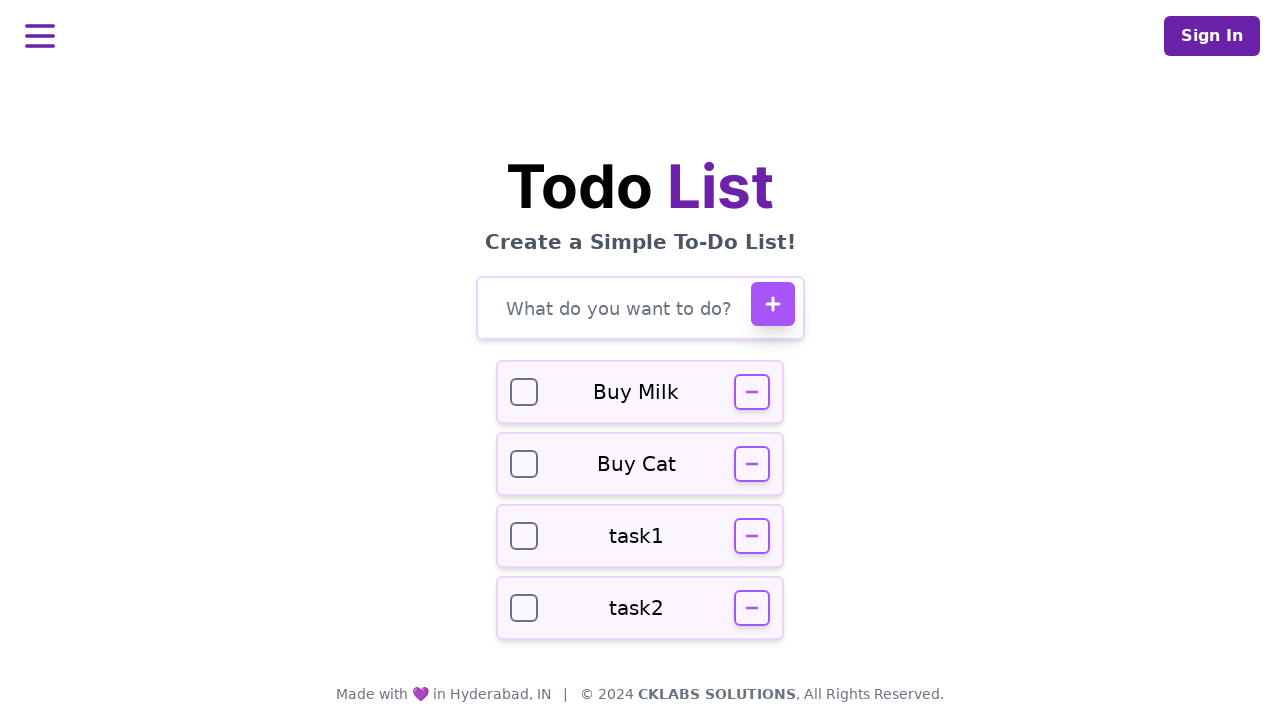

Filled todo input field with 'task3' on #todo-input
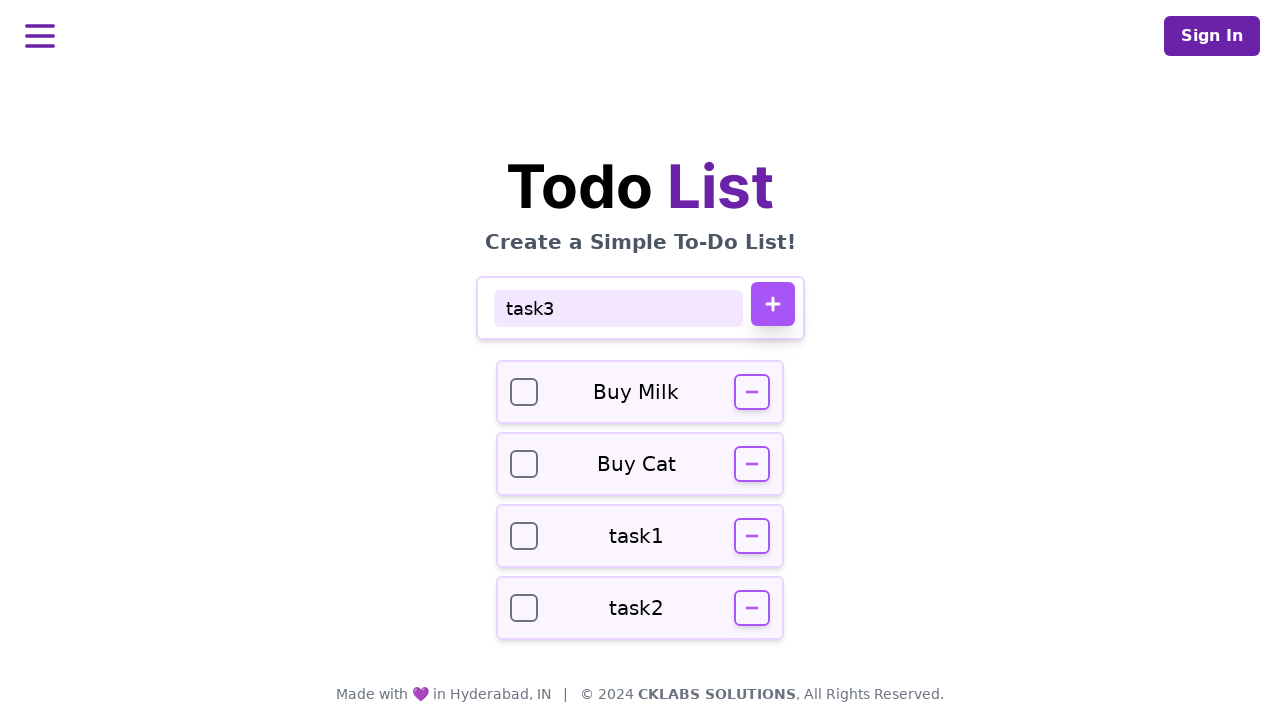

Clicked add button to create task at (772, 304) on #todo-add
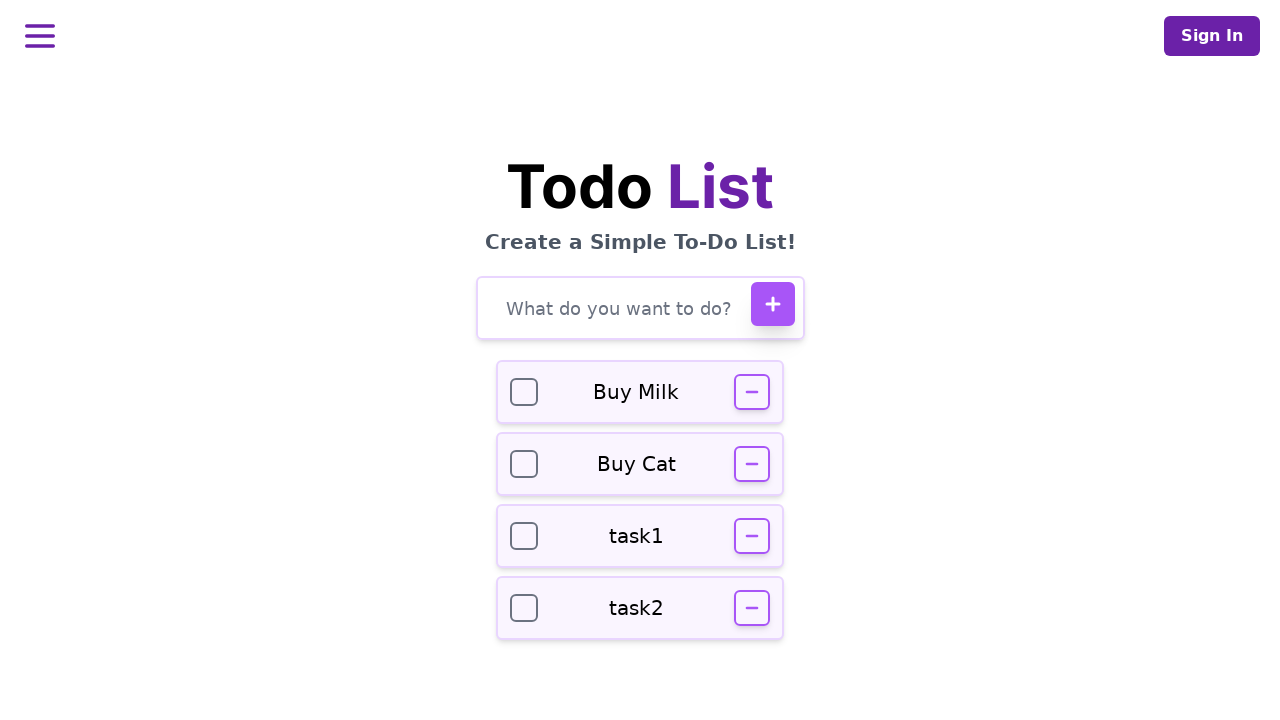

Waited for task to be added to the list
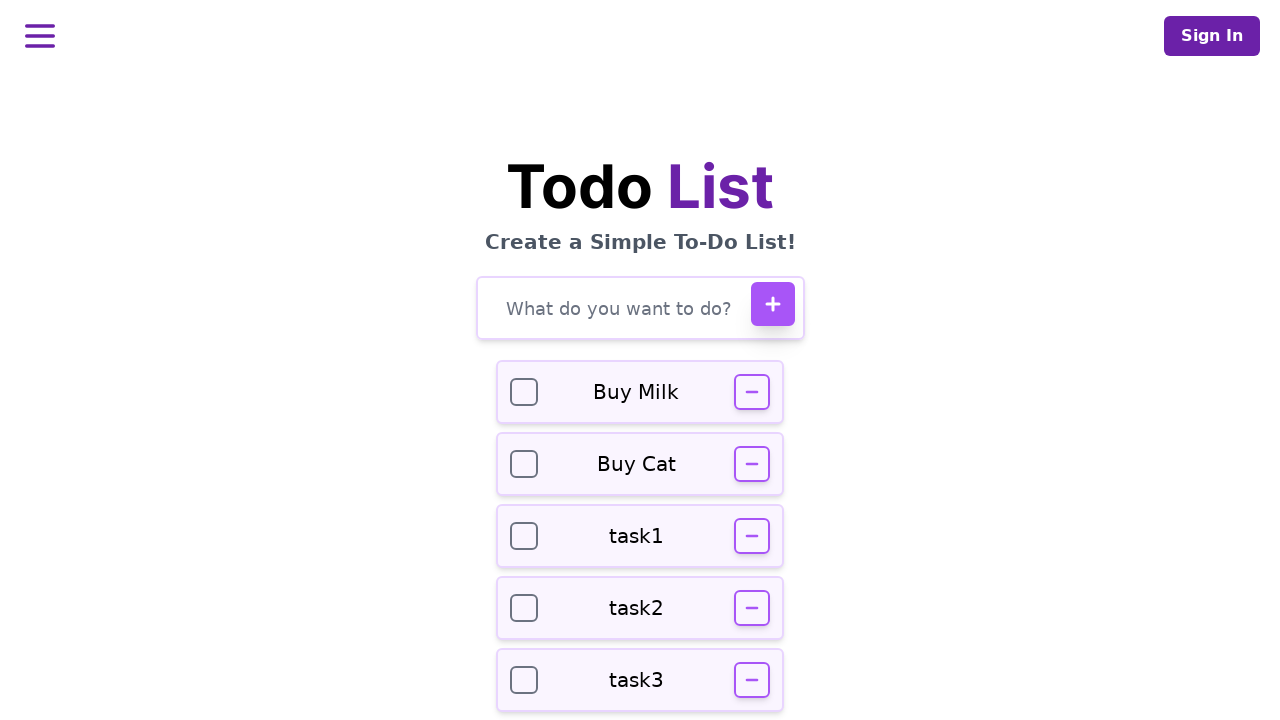

Verified task1 appears in the list
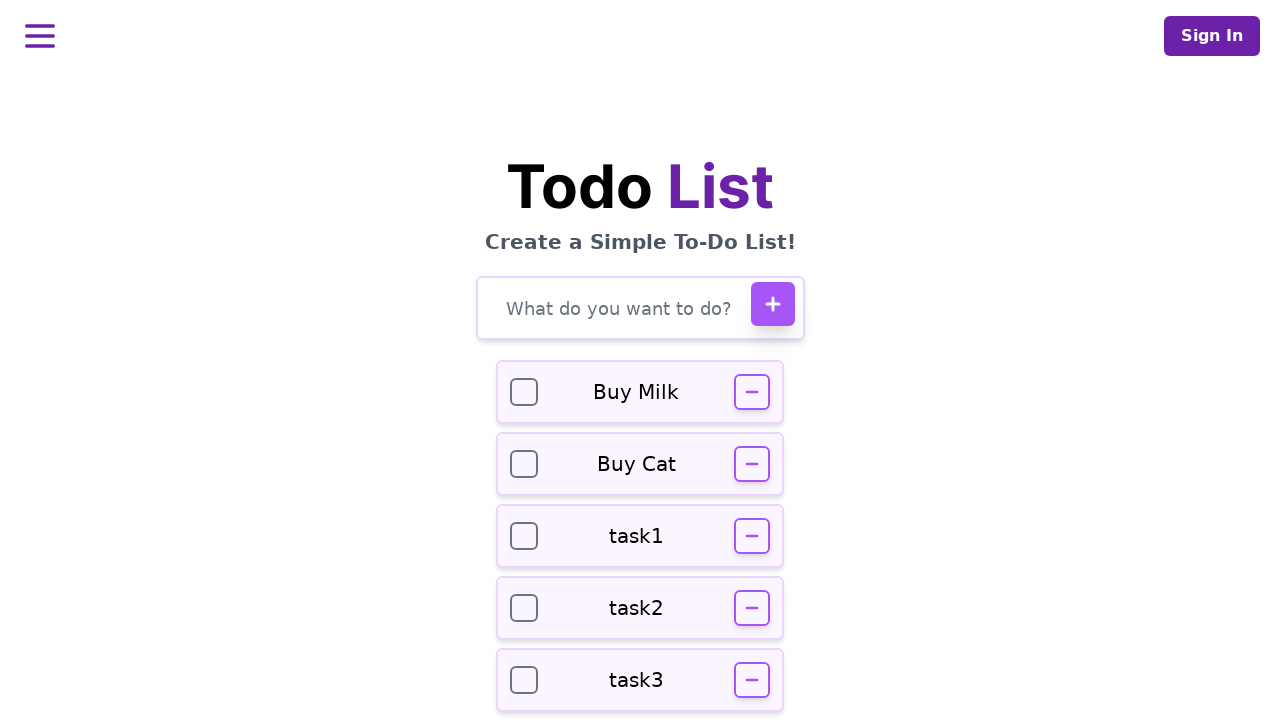

Verified task2 appears in the list
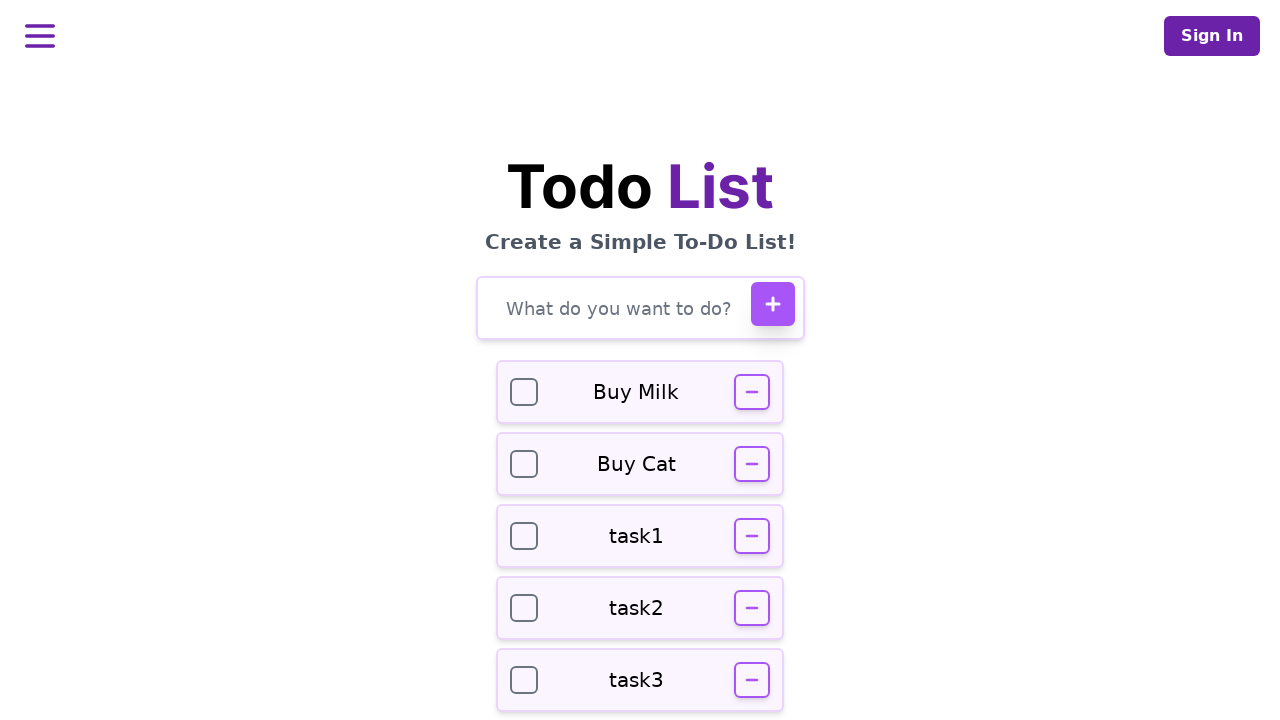

Verified task3 appears in the list
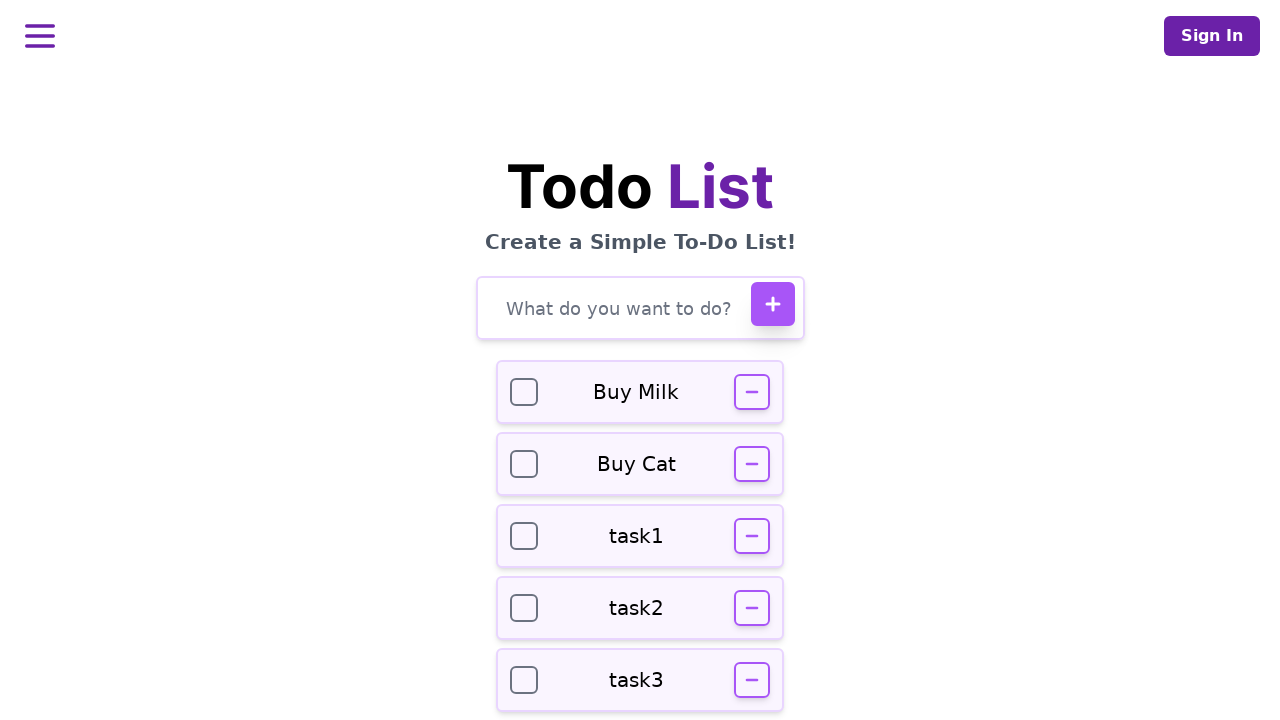

Retrieved text content of task1
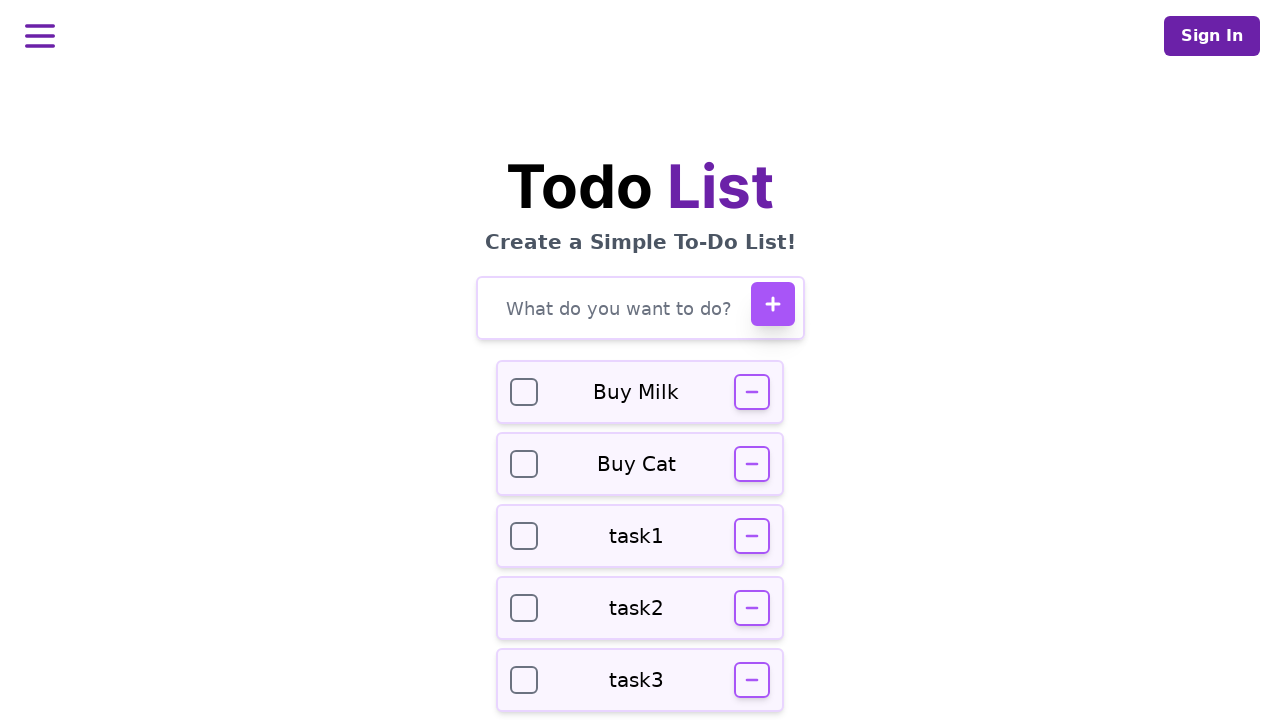

Retrieved text content of task2
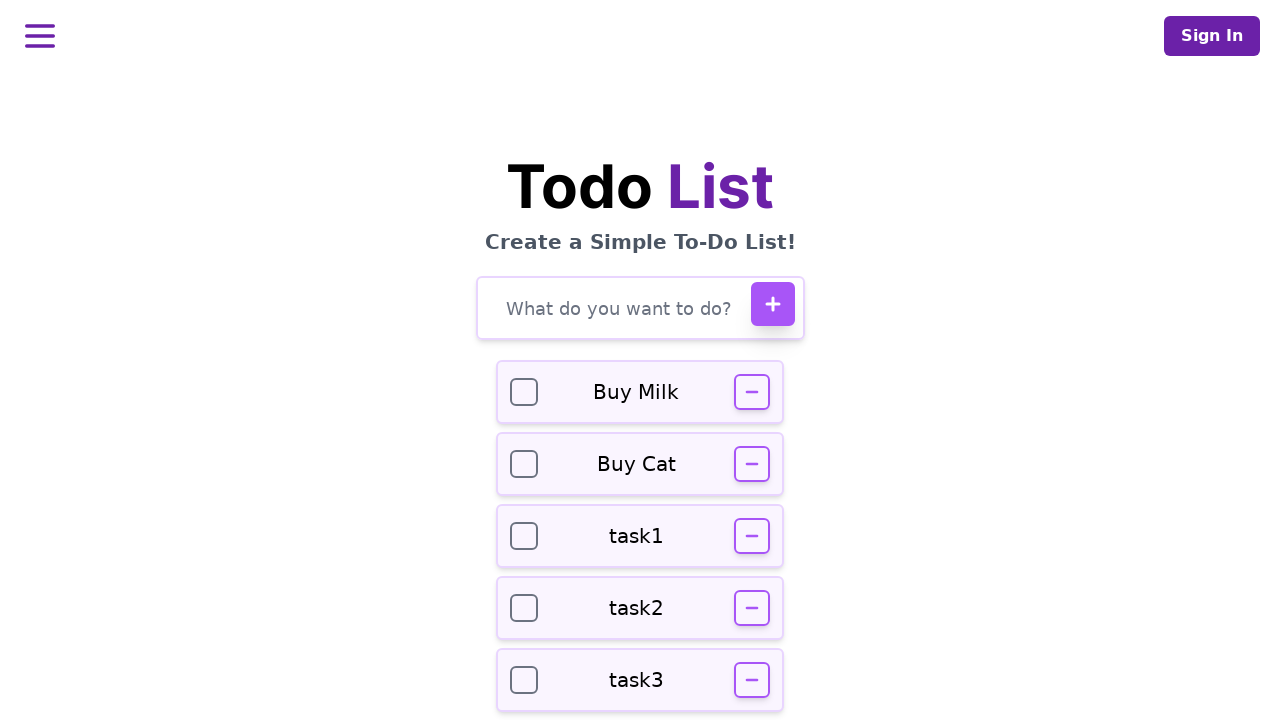

Retrieved text content of task3
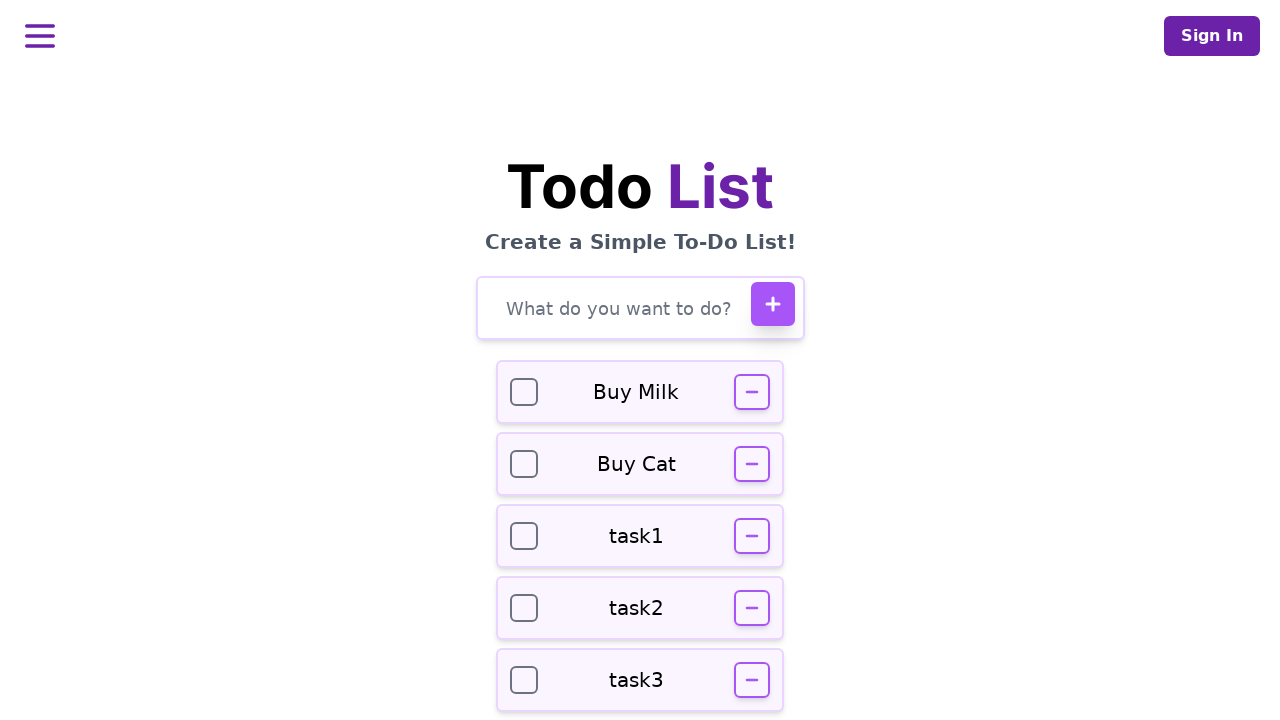

Asserted task1 matches expected value 'task1'
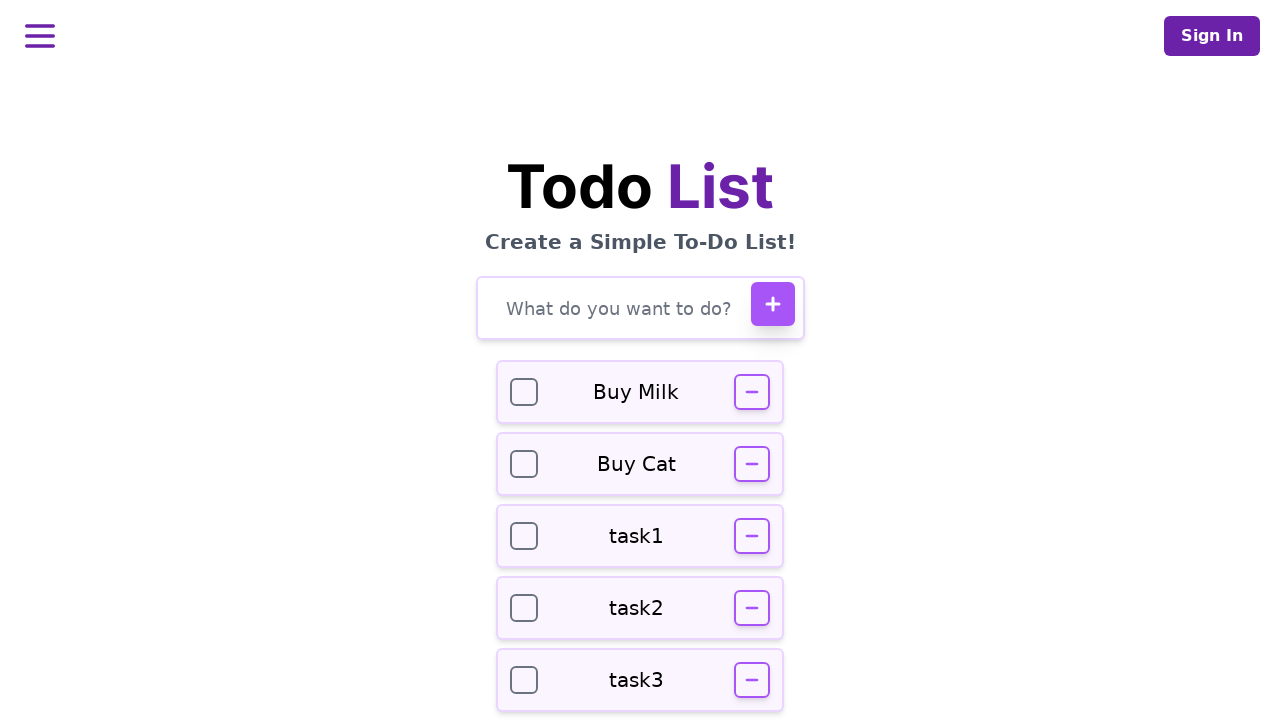

Asserted task2 matches expected value 'task2'
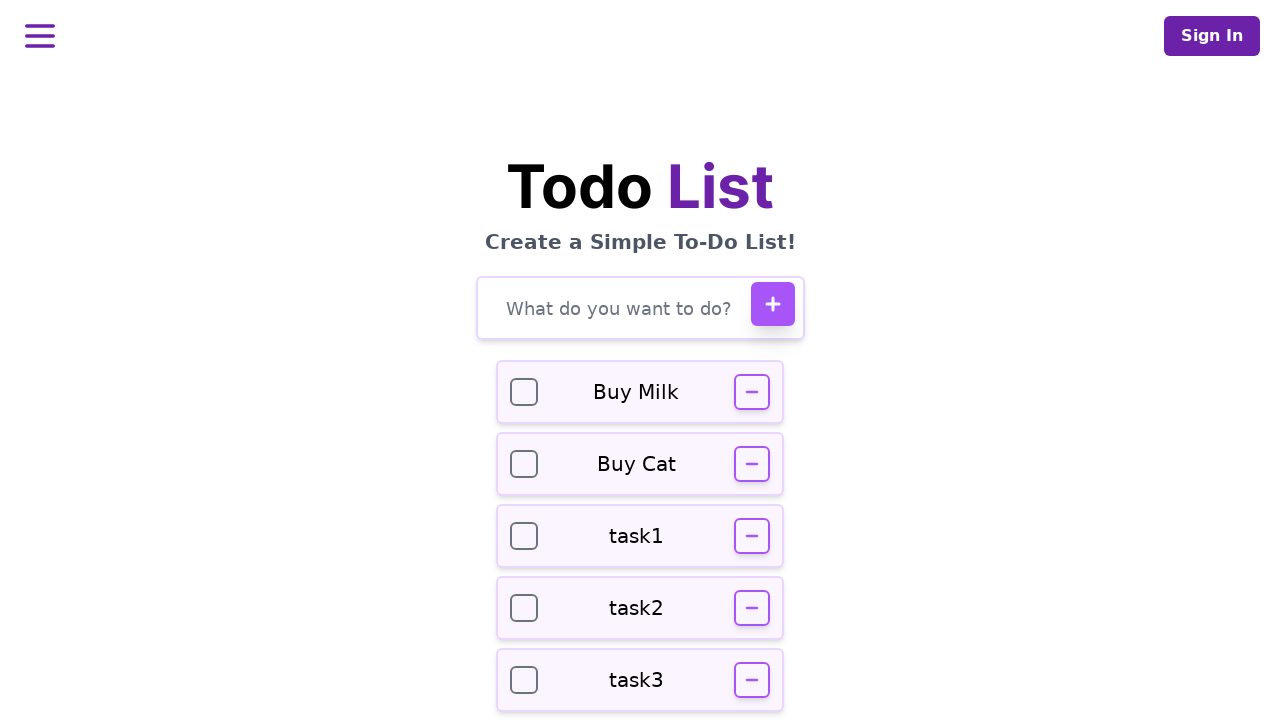

Asserted task3 matches expected value 'task3'
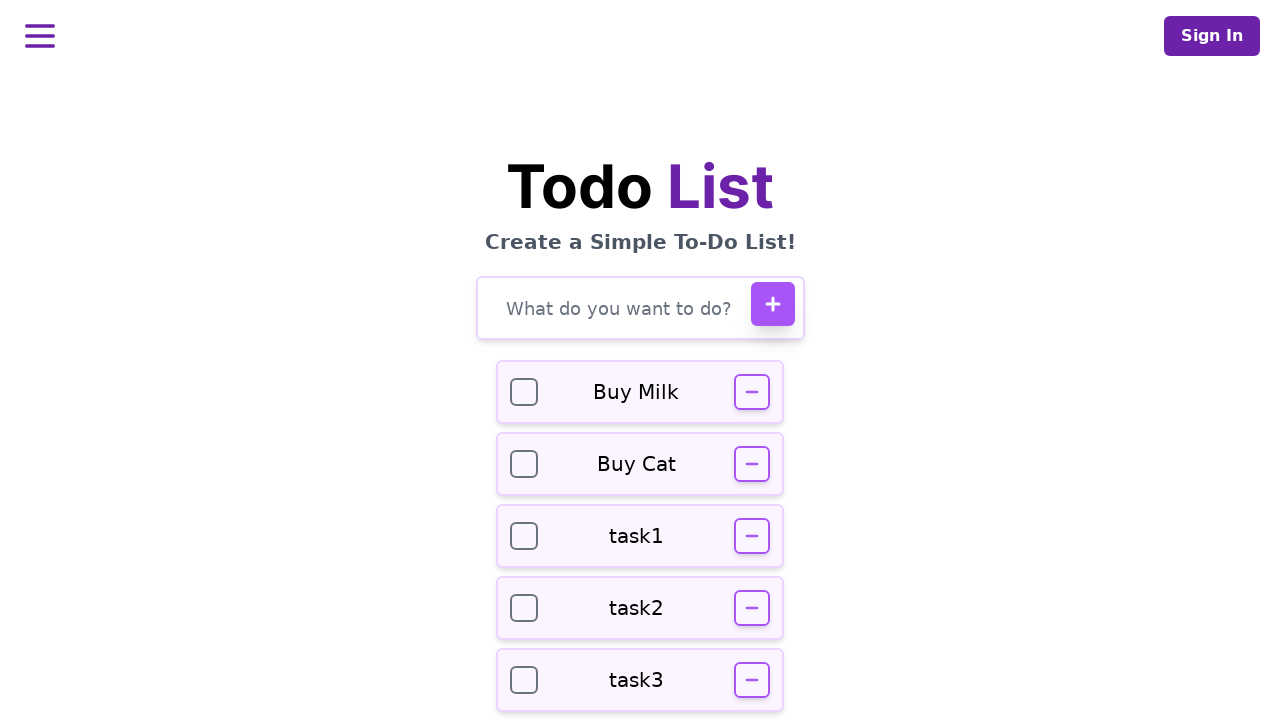

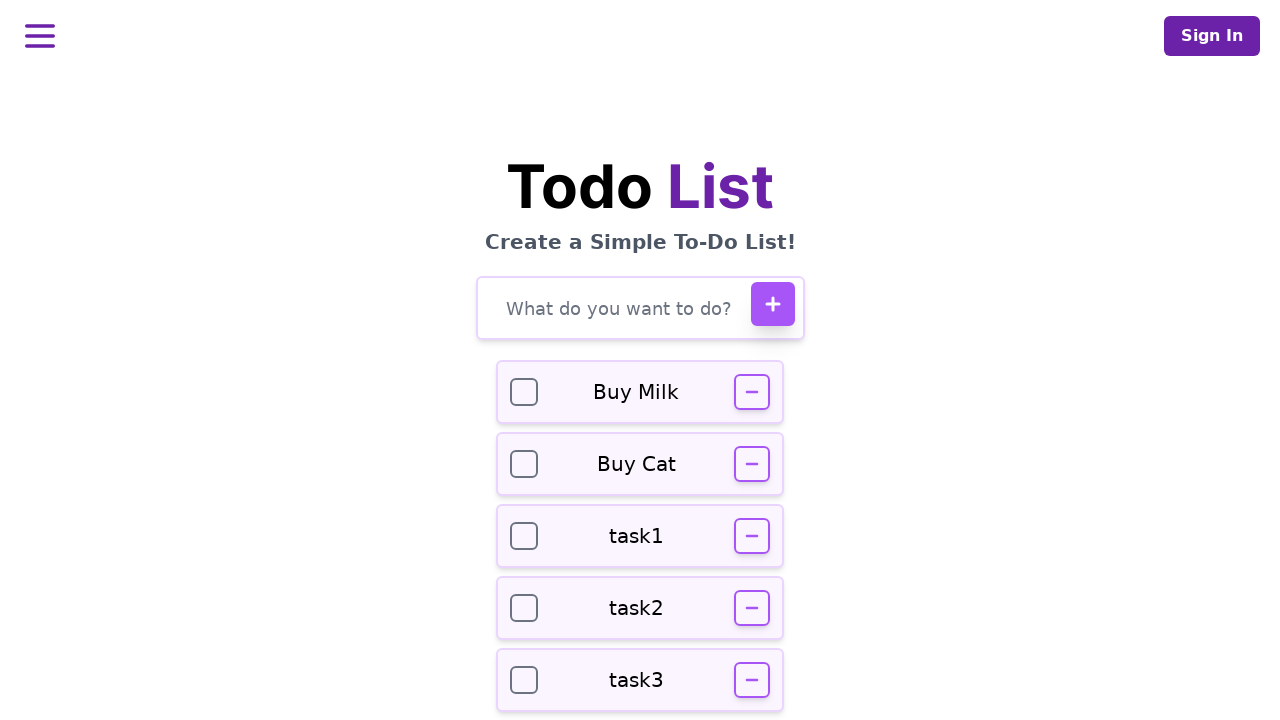